Tests jQuery UI datepicker functionality by selecting a specific date through the calendar interface

Starting URL: https://jqueryui.com/datepicker

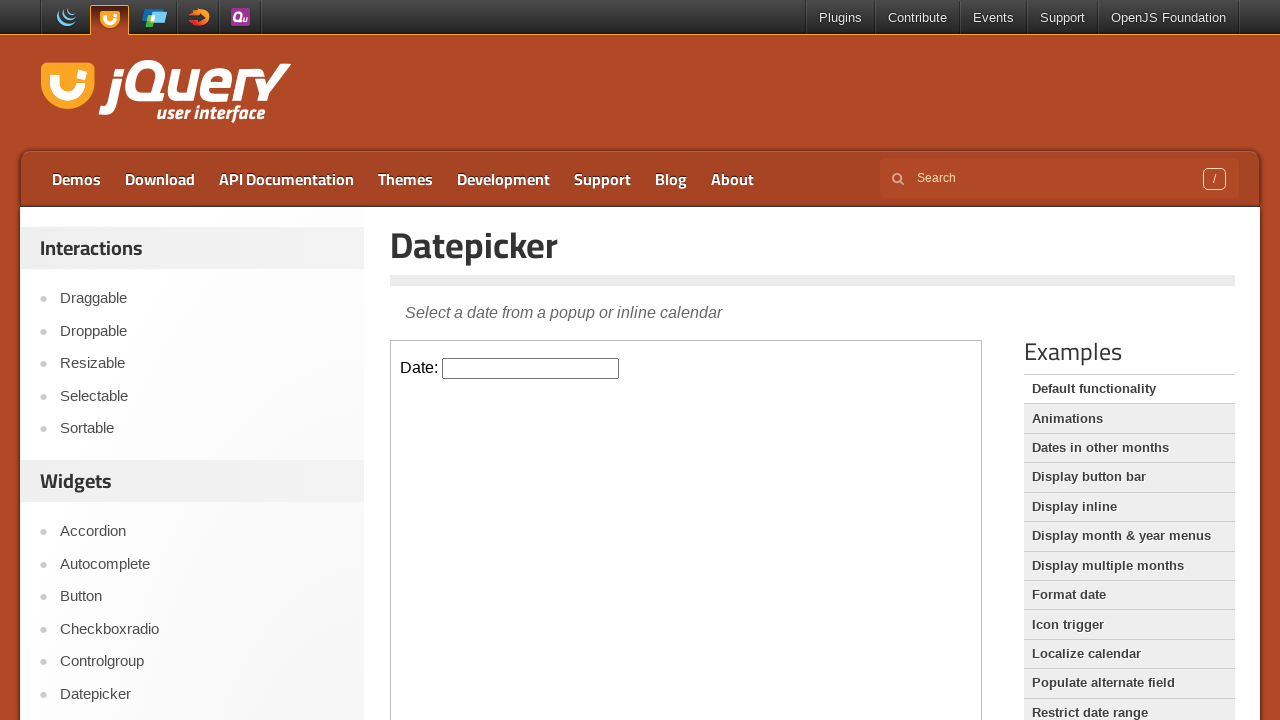

Located the datepicker iframe
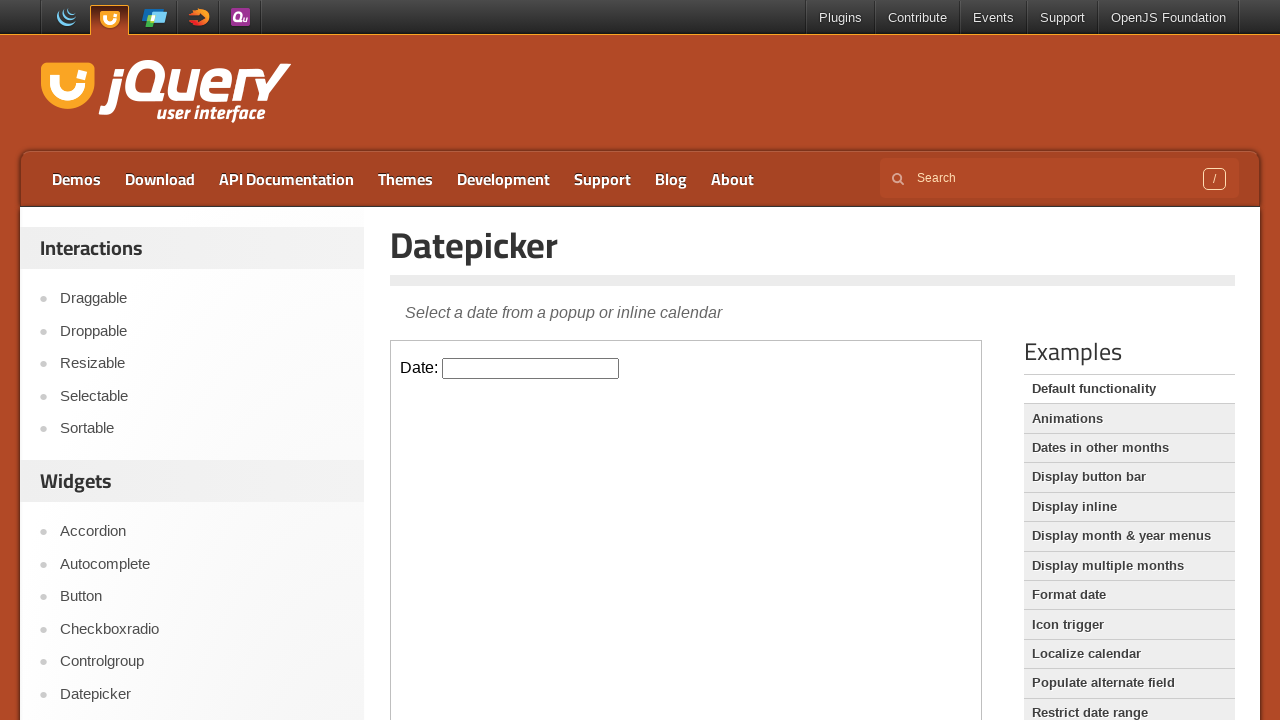

Clicked on the datepicker input field to open the calendar at (531, 368) on iframe >> nth=0 >> internal:control=enter-frame >> xpath=//input[@id='datepicker
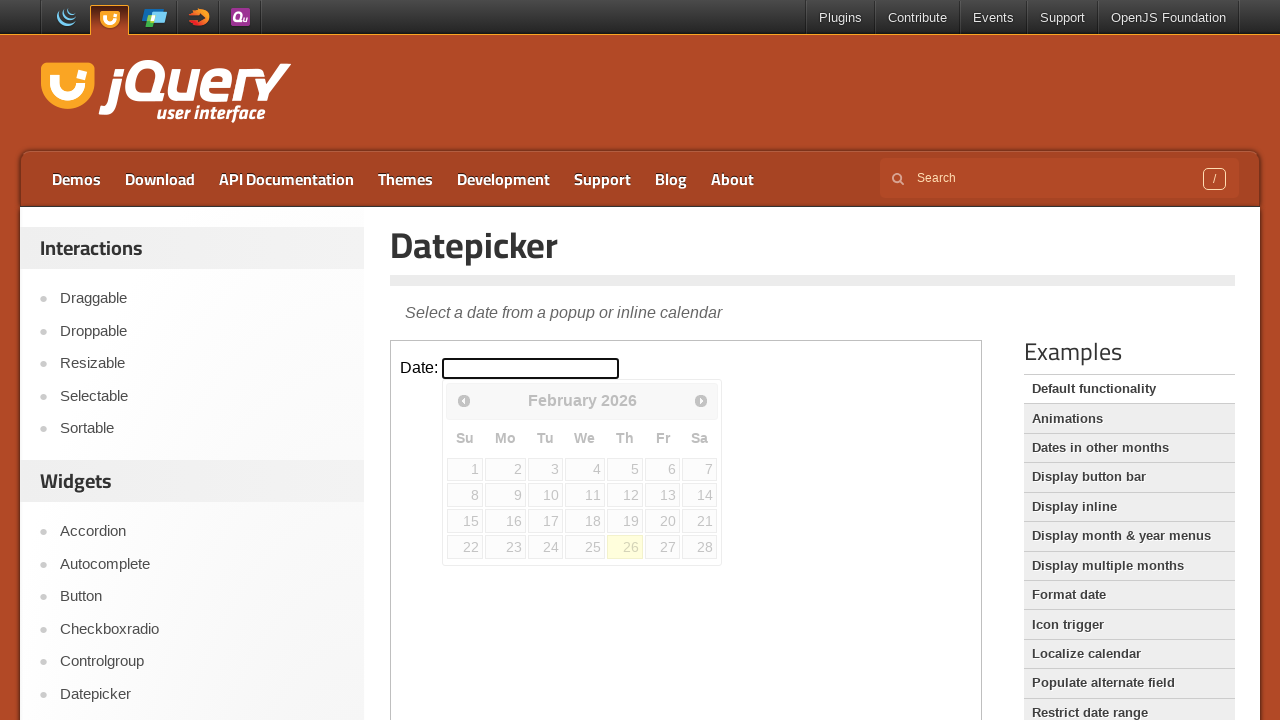

Checked current month/year: February 2026
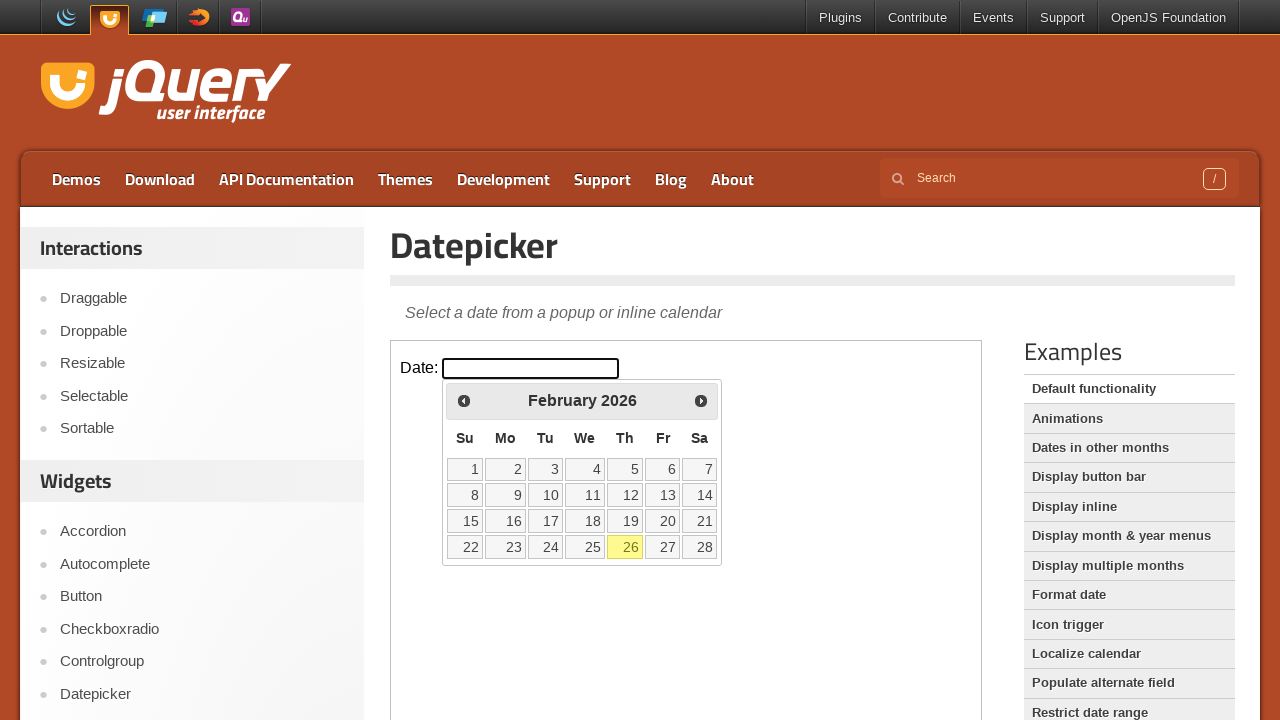

Clicked next button to navigate forward in calendar at (701, 400) on iframe >> nth=0 >> internal:control=enter-frame >> xpath=//span[@class='ui-icon 
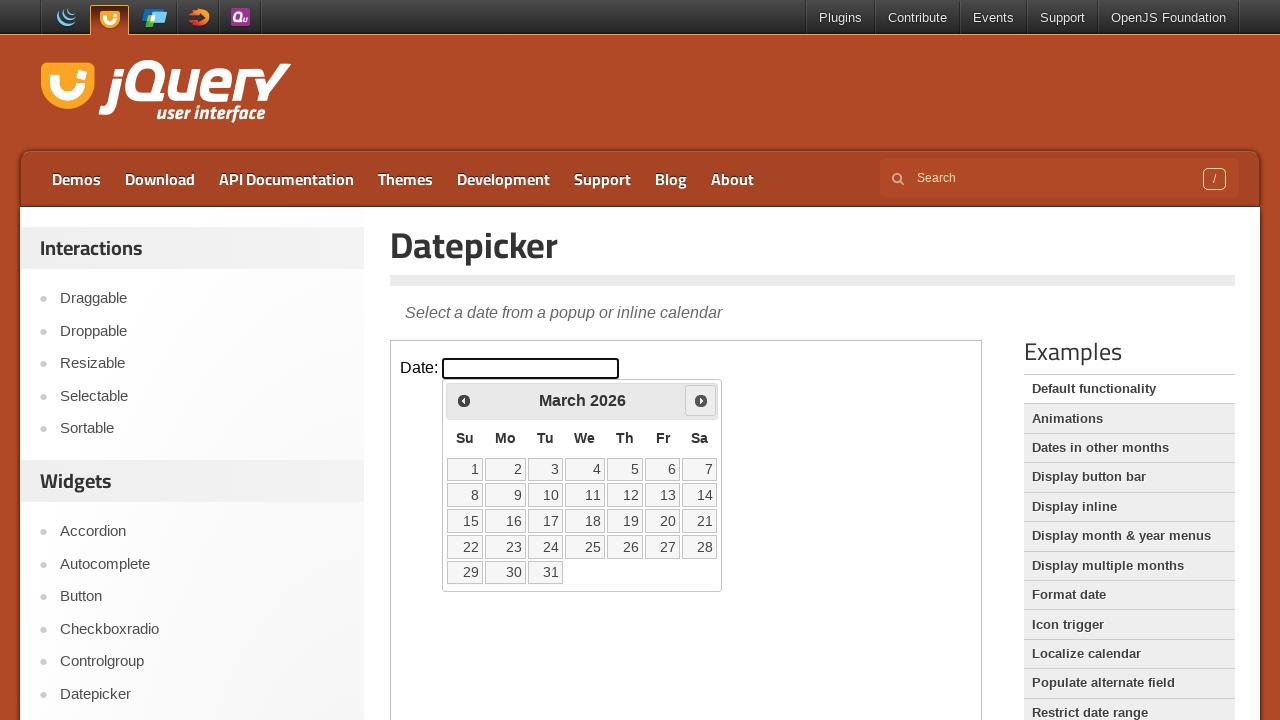

Checked current month/year: March 2026
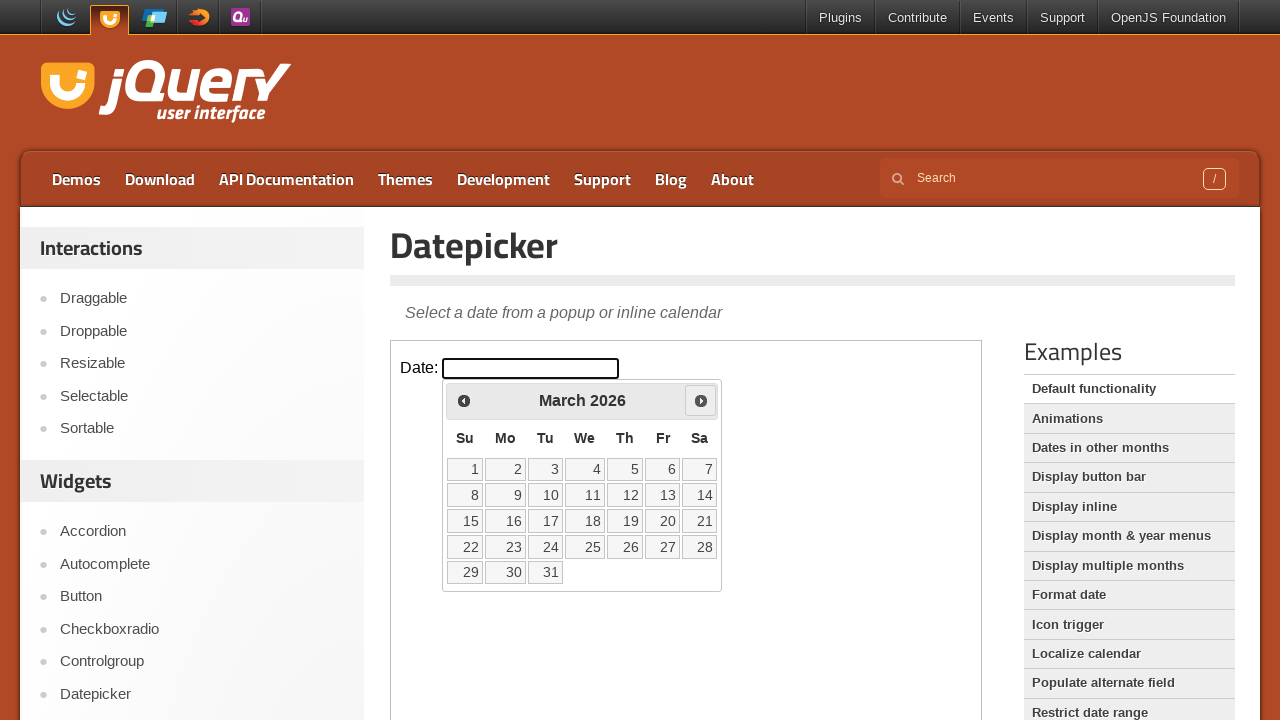

Clicked next button to navigate forward in calendar at (701, 400) on iframe >> nth=0 >> internal:control=enter-frame >> xpath=//span[@class='ui-icon 
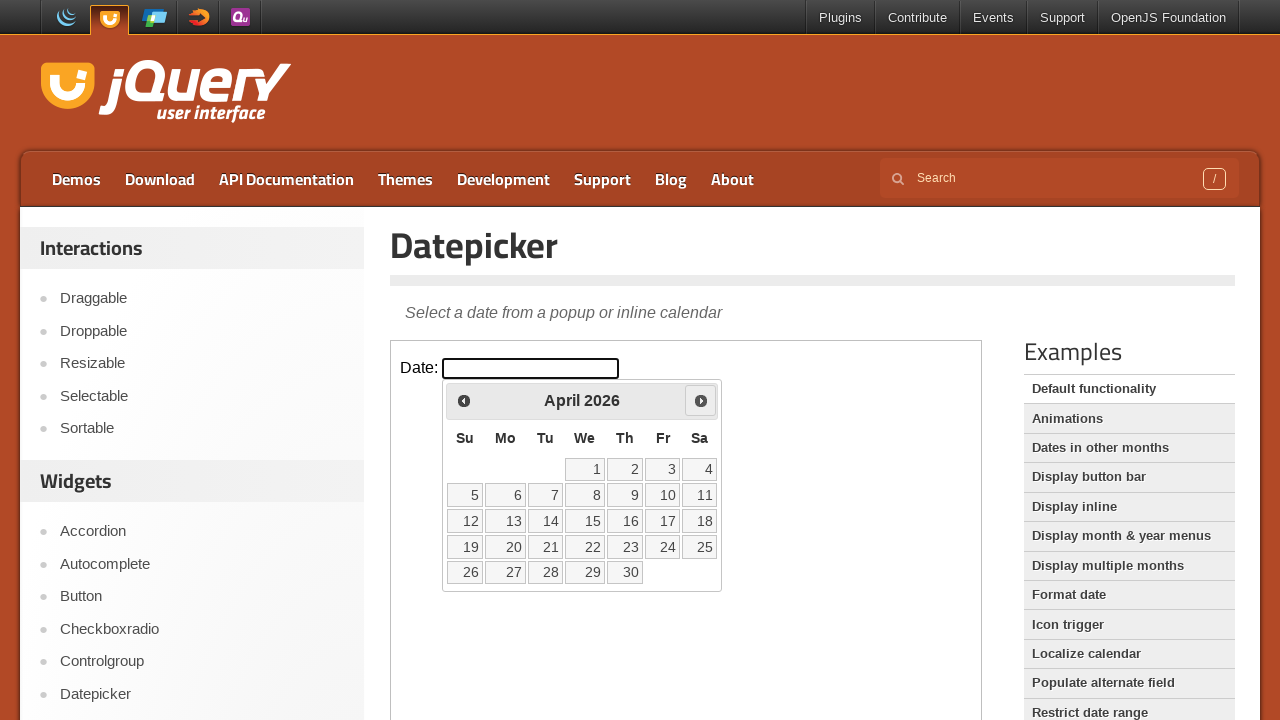

Checked current month/year: April 2026
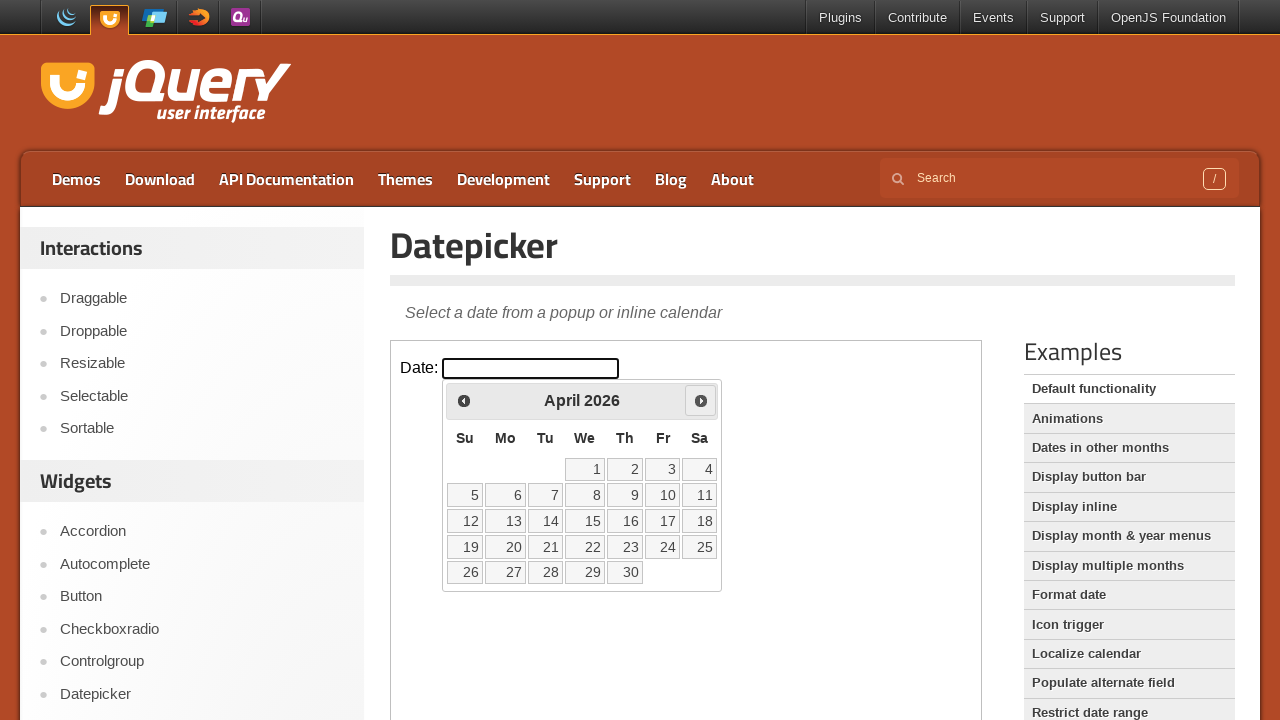

Clicked next button to navigate forward in calendar at (701, 400) on iframe >> nth=0 >> internal:control=enter-frame >> xpath=//span[@class='ui-icon 
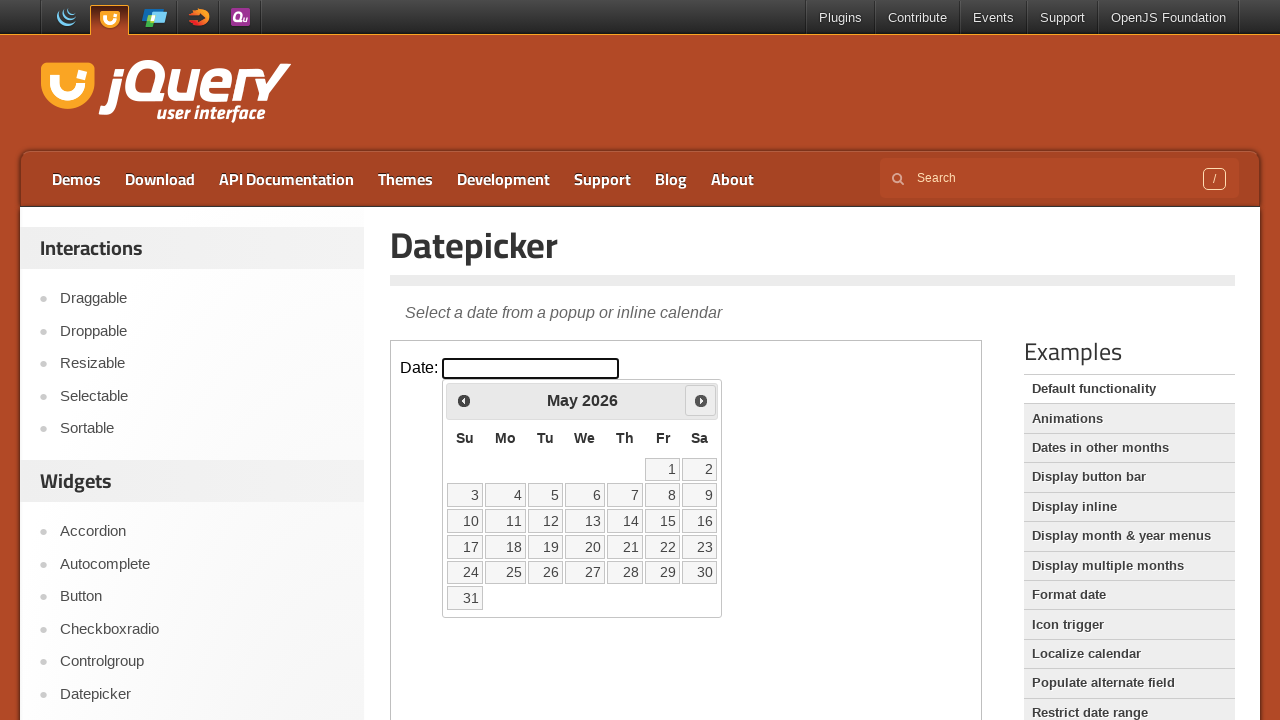

Checked current month/year: May 2026
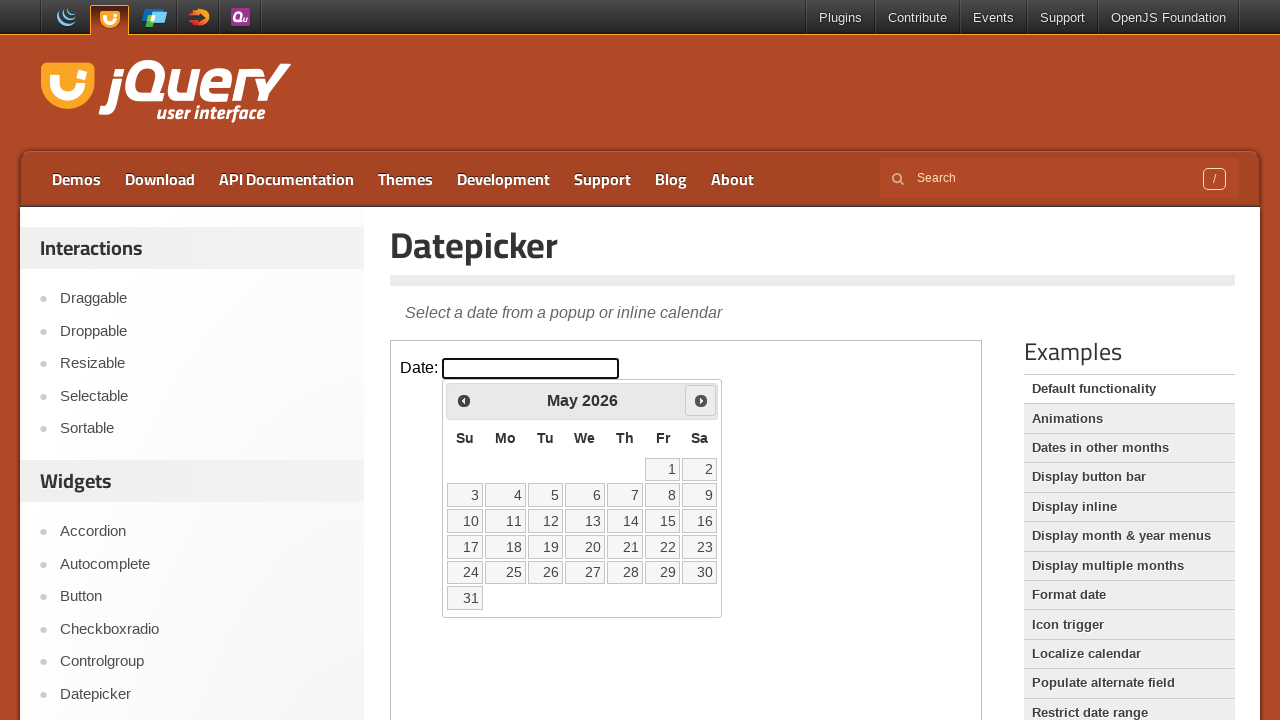

Clicked next button to navigate forward in calendar at (701, 400) on iframe >> nth=0 >> internal:control=enter-frame >> xpath=//span[@class='ui-icon 
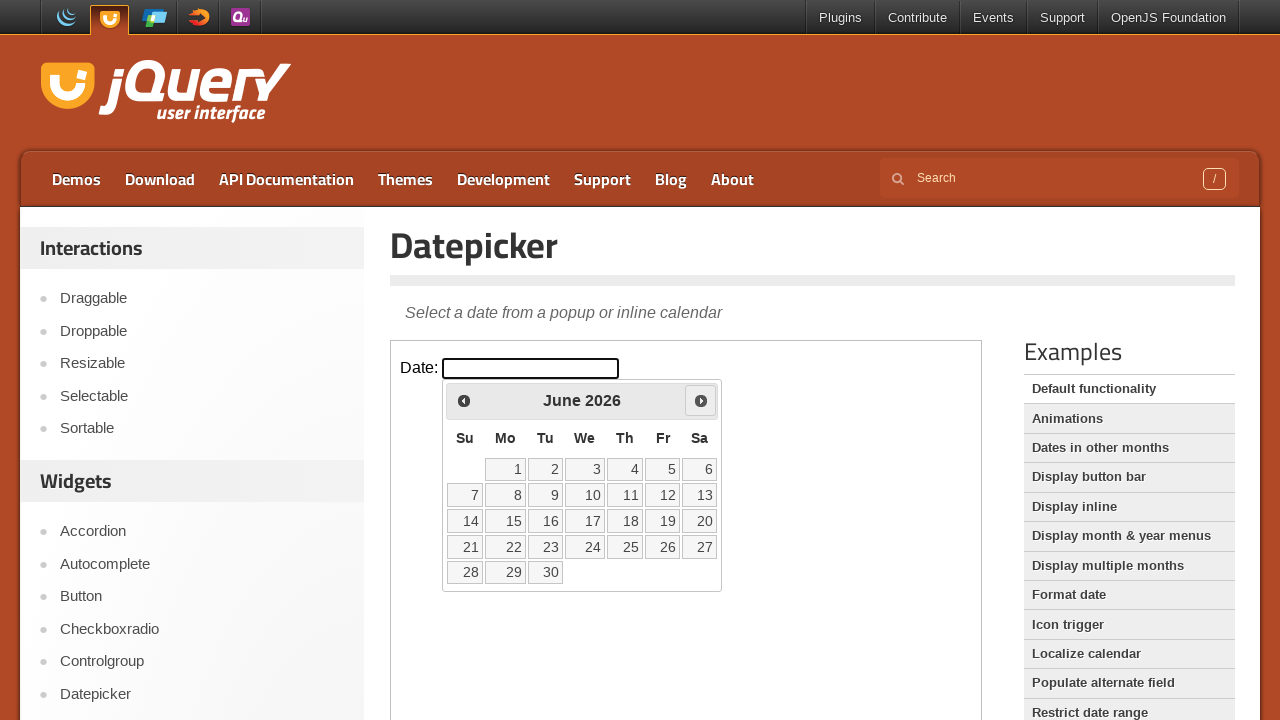

Checked current month/year: June 2026
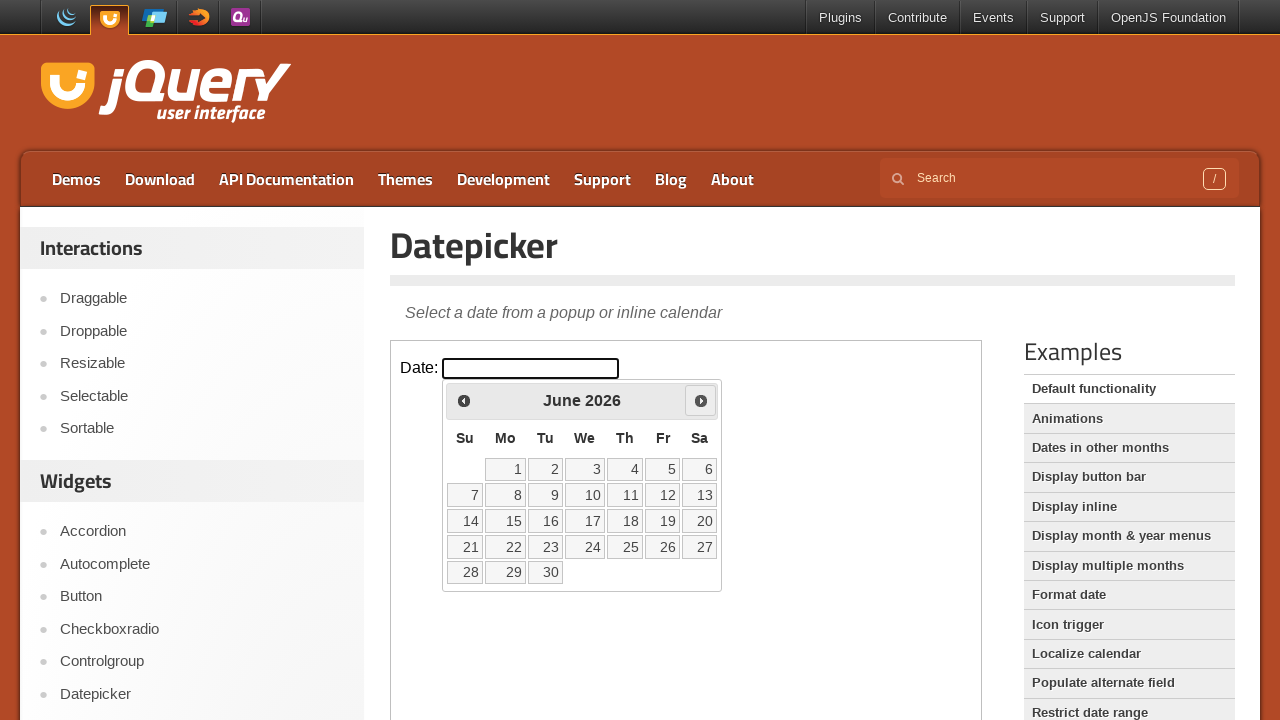

Selected the 30th day from the June 2026 calendar at (545, 572) on iframe >> nth=0 >> internal:control=enter-frame >> xpath=//table[@class='ui-date
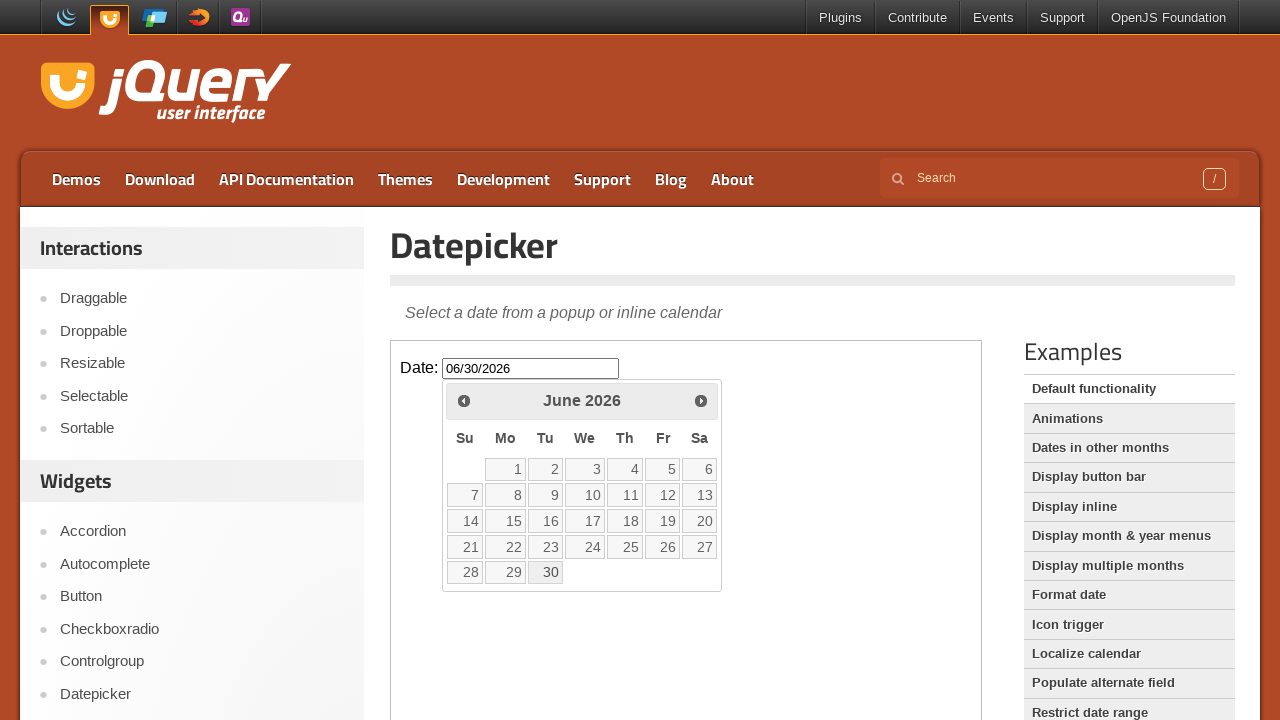

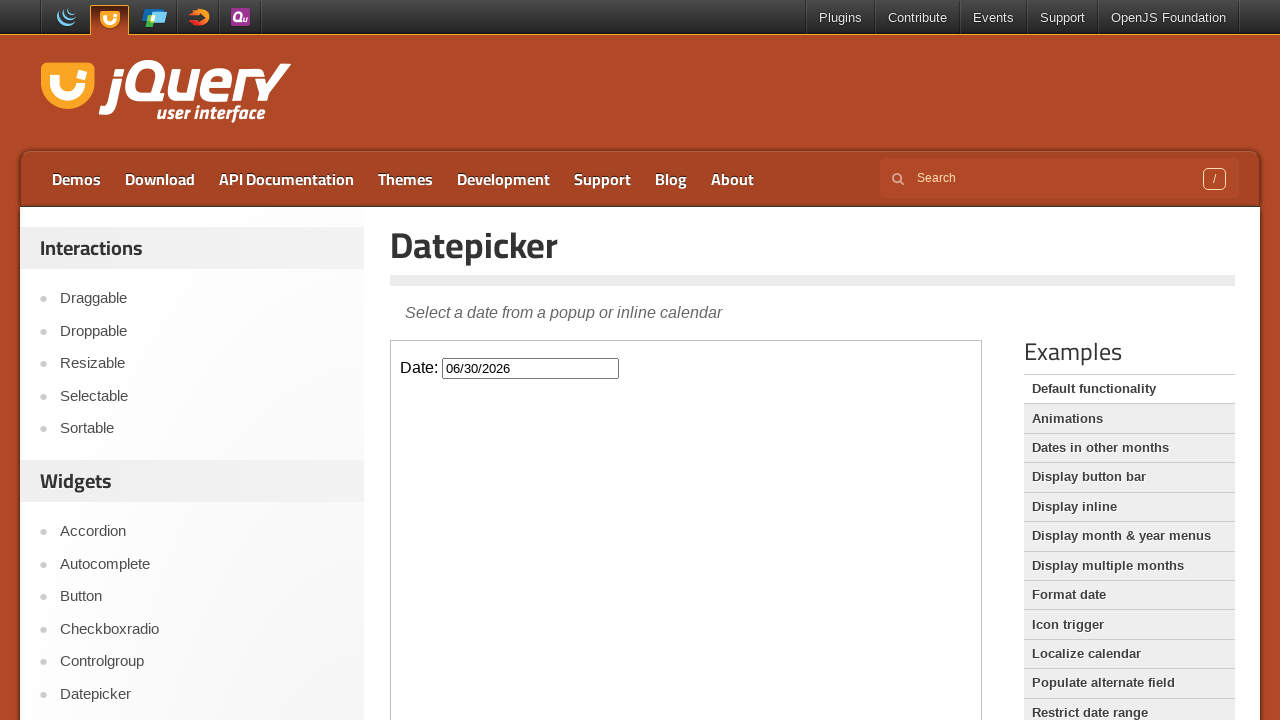